Tests drag and drop functionality on jQuery UI demo page by dragging an element and dropping it onto a target area

Starting URL: https://jqueryui.com/droppable/

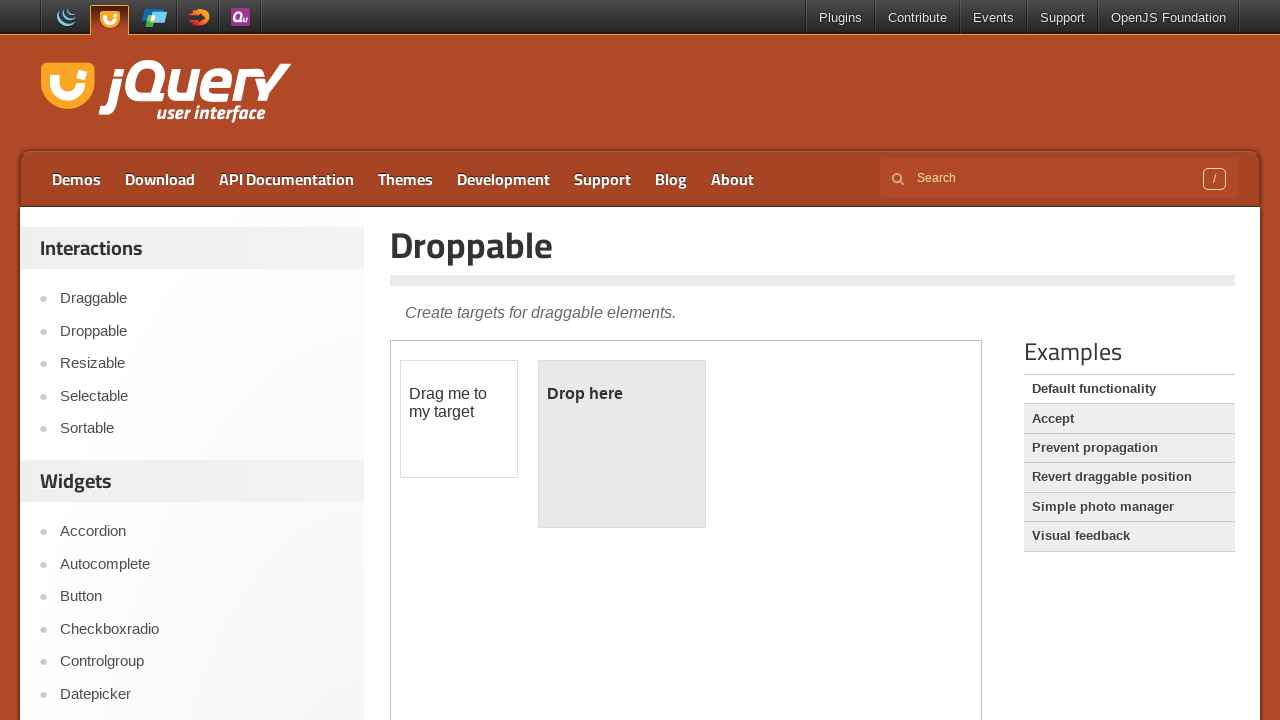

Located the iframe containing the drag and drop demo
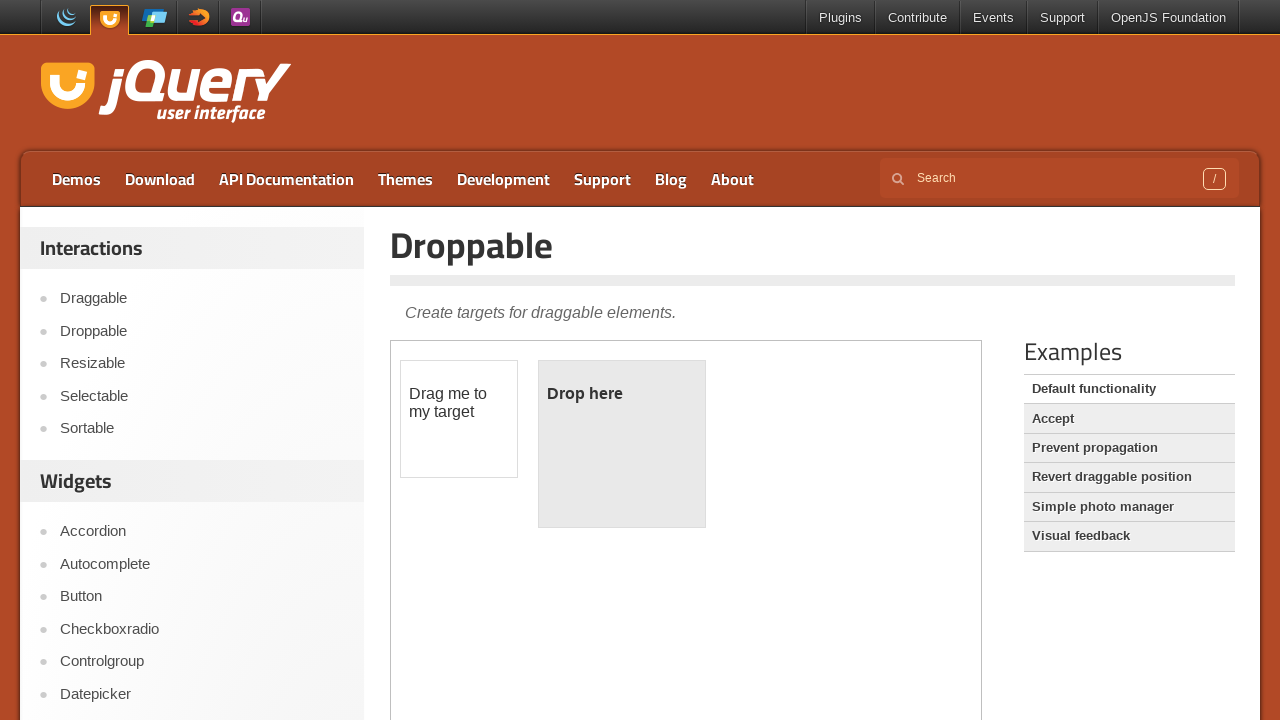

Located the draggable element
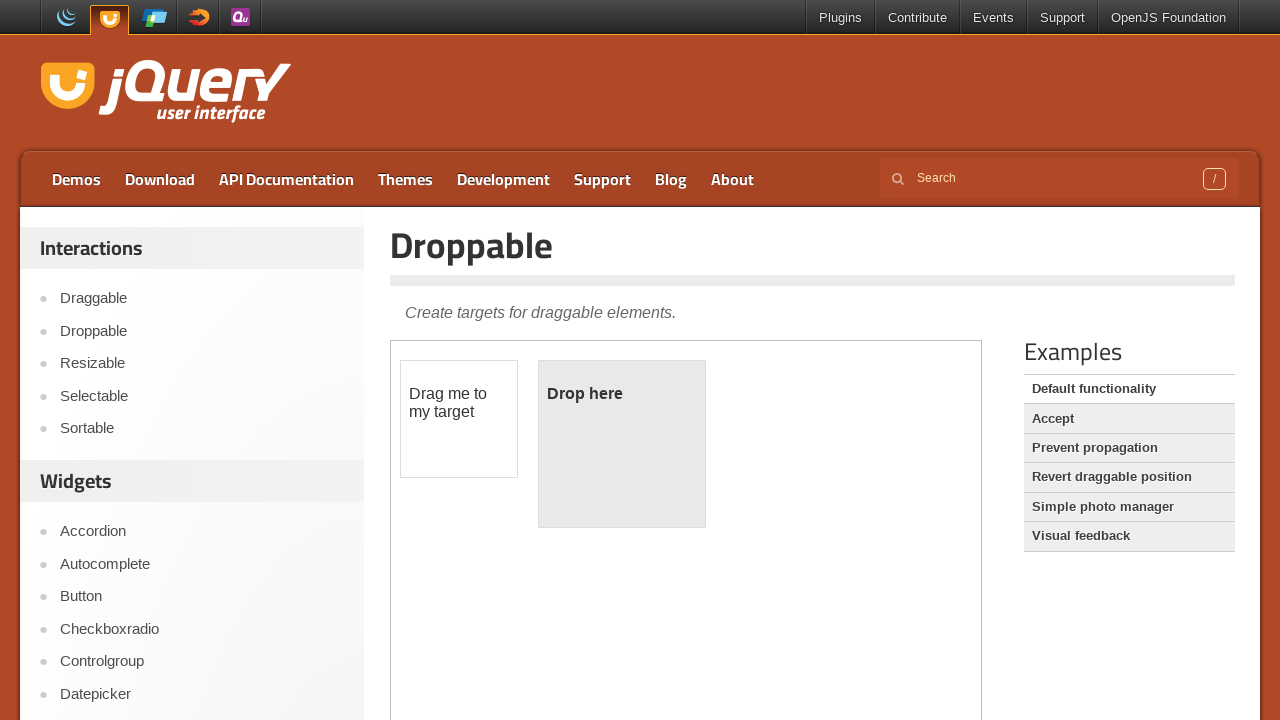

Located the droppable target area
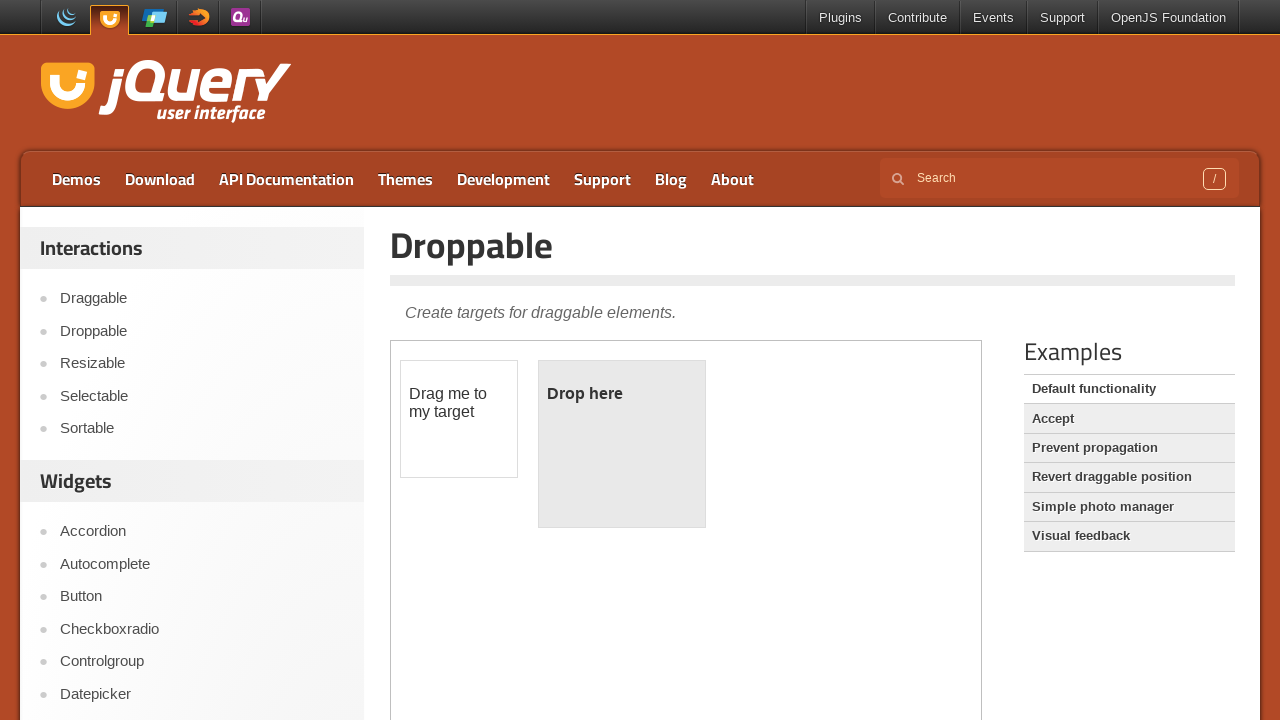

Dragged the draggable element and dropped it onto the droppable area at (622, 444)
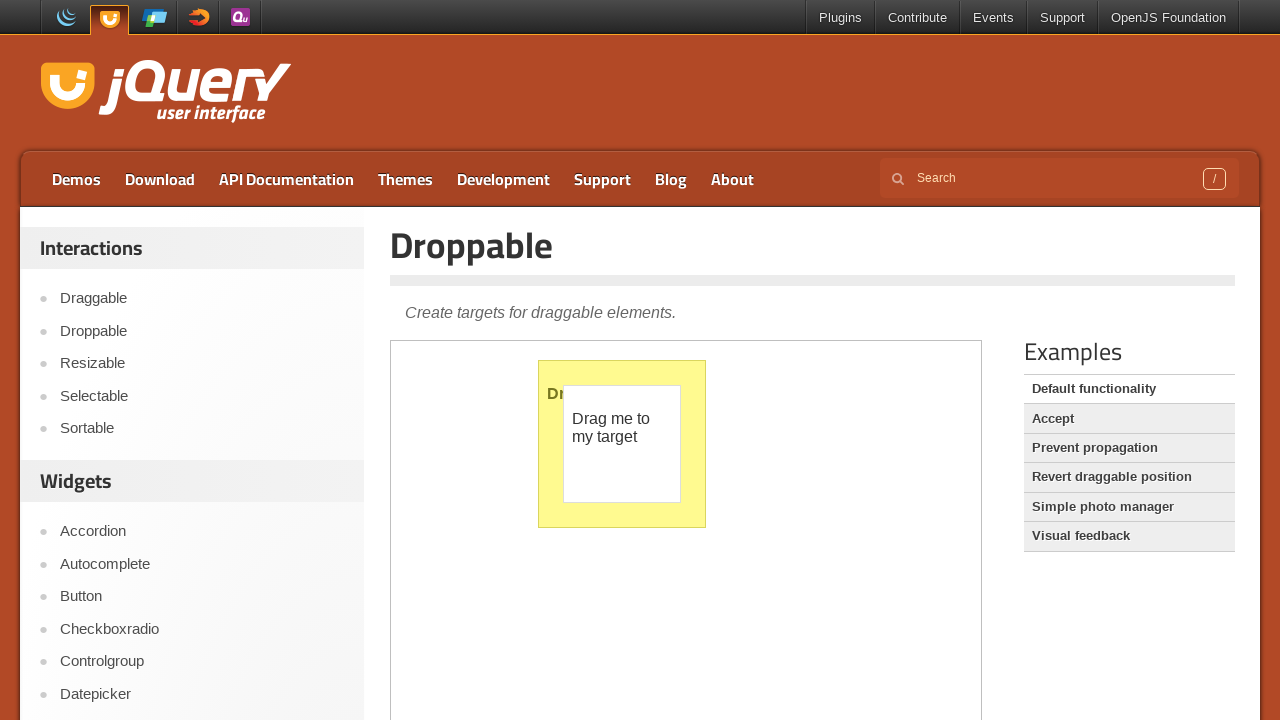

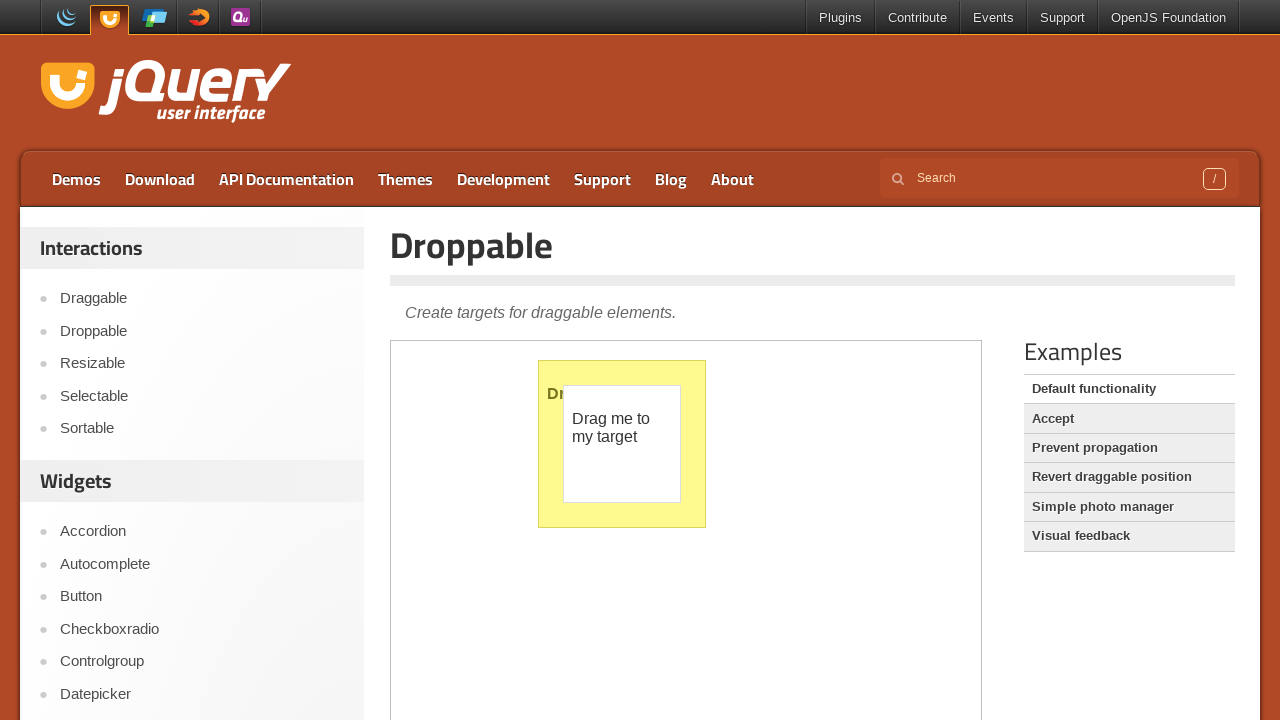